Waits for a price to reach $100, then solves a mathematical problem by calculating a value and submitting the answer

Starting URL: http://suninjuly.github.io/explicit_wait2.html

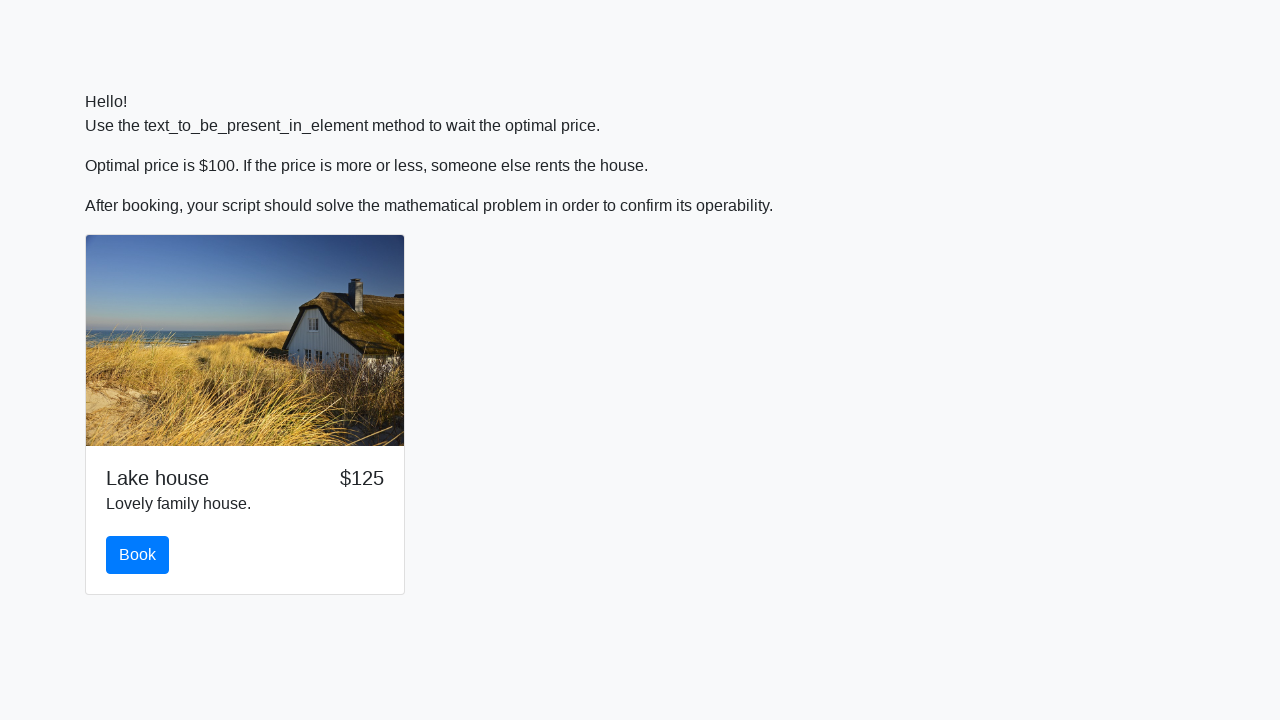

Waited for price to reach $100
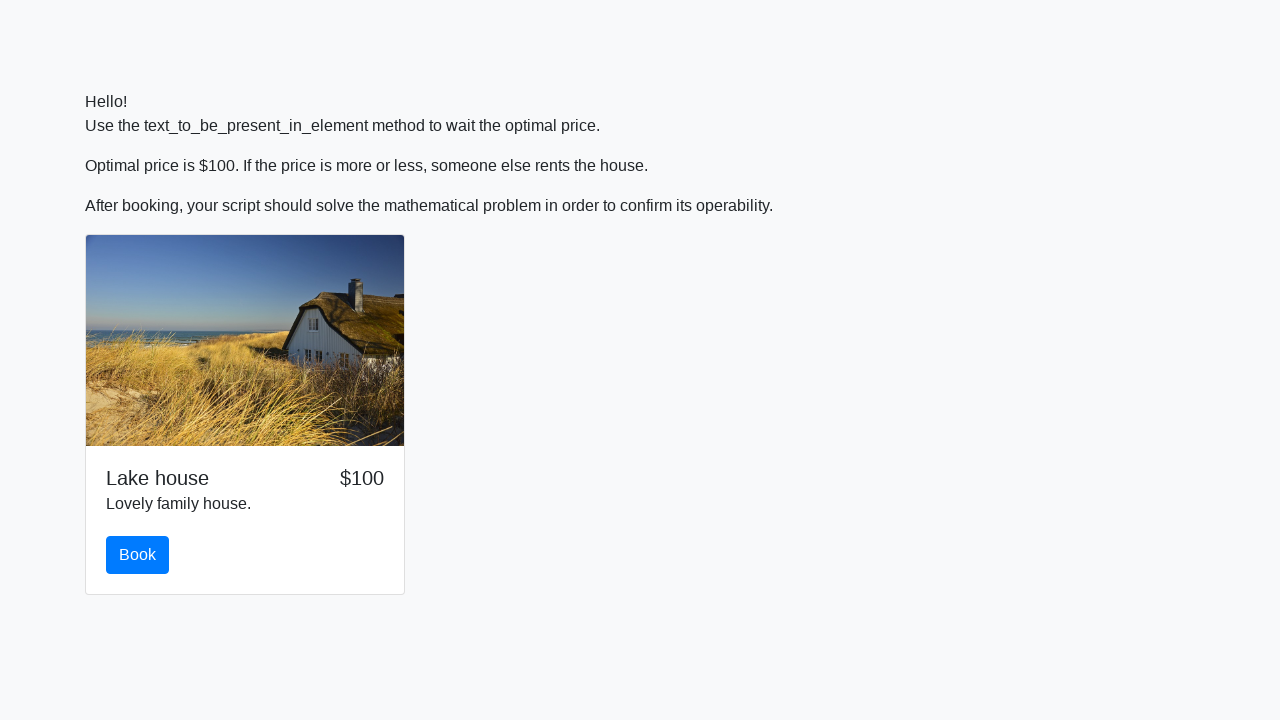

Clicked the book button at (138, 555) on #book
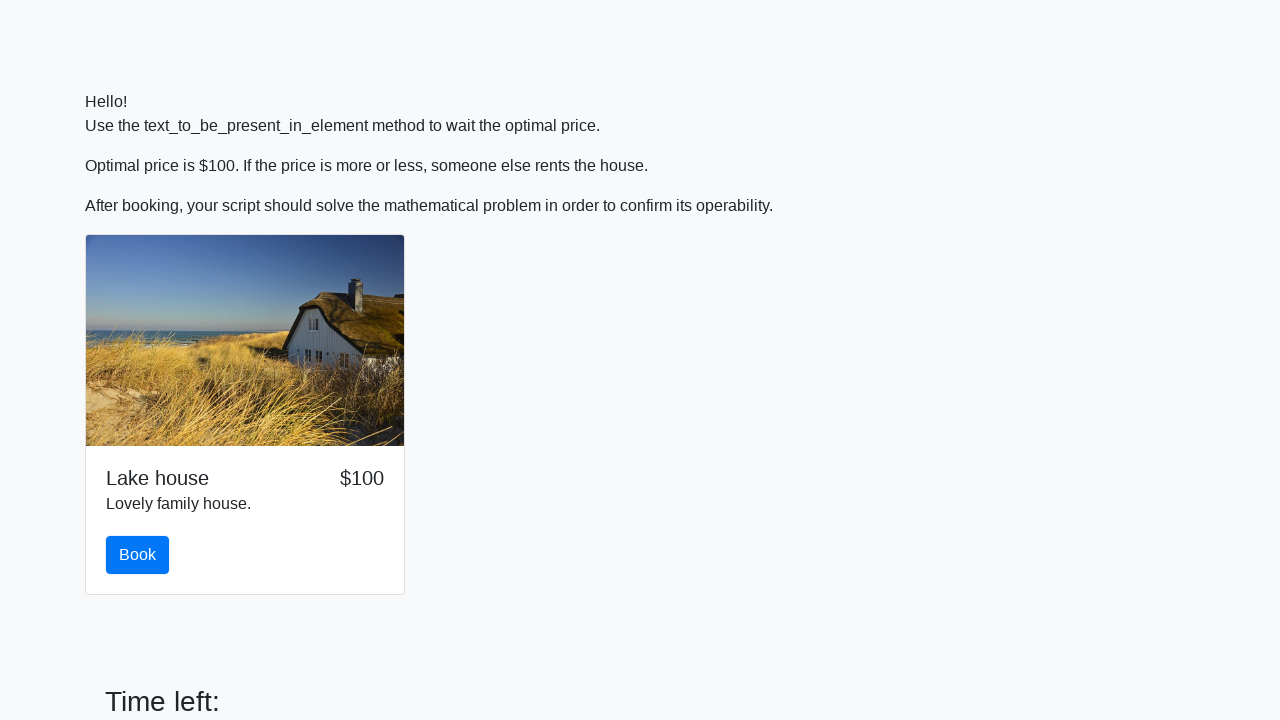

Scrolled down 300 pixels to see the math problem
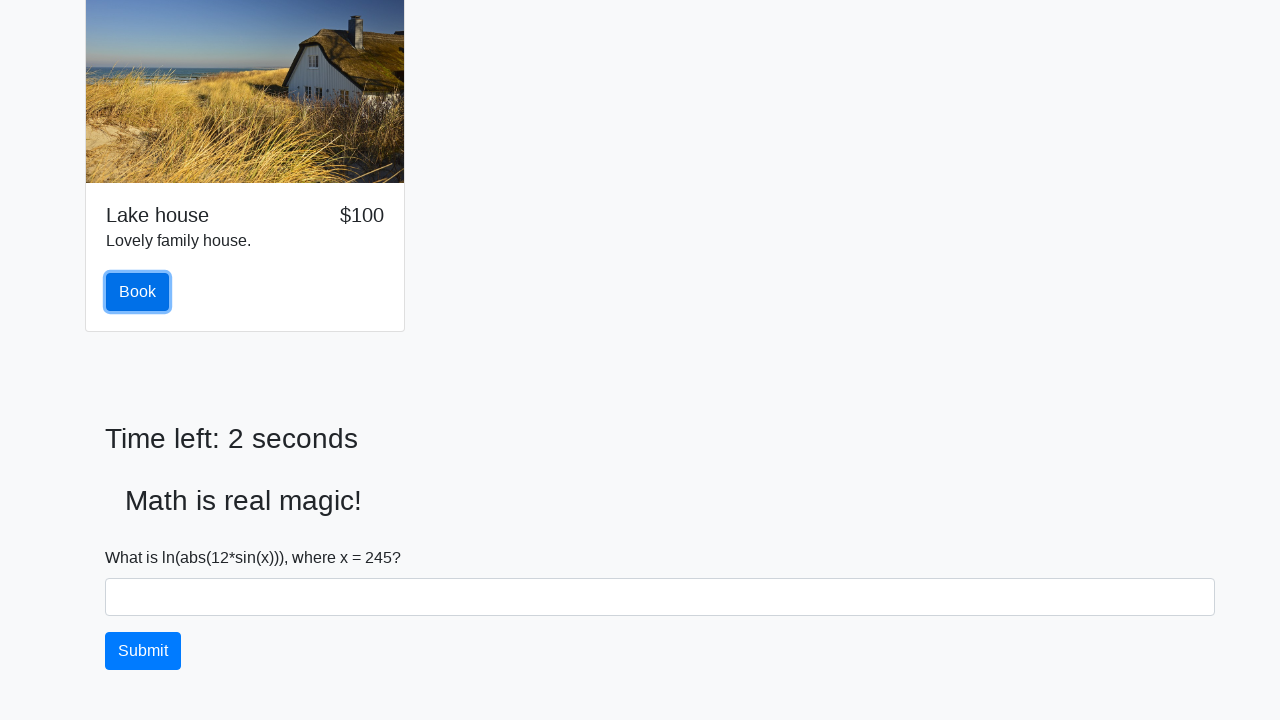

Retrieved value from input_value element: 245
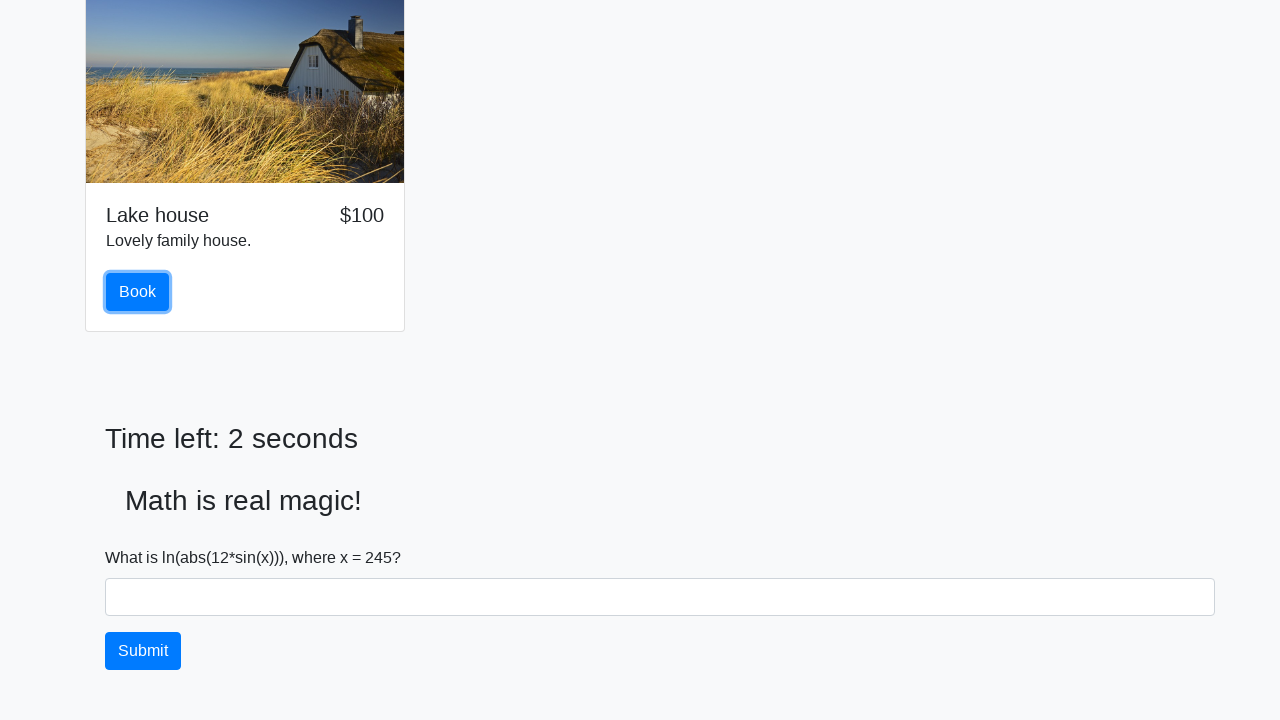

Calculated answer using mathematical formula: -0.6338396445576024
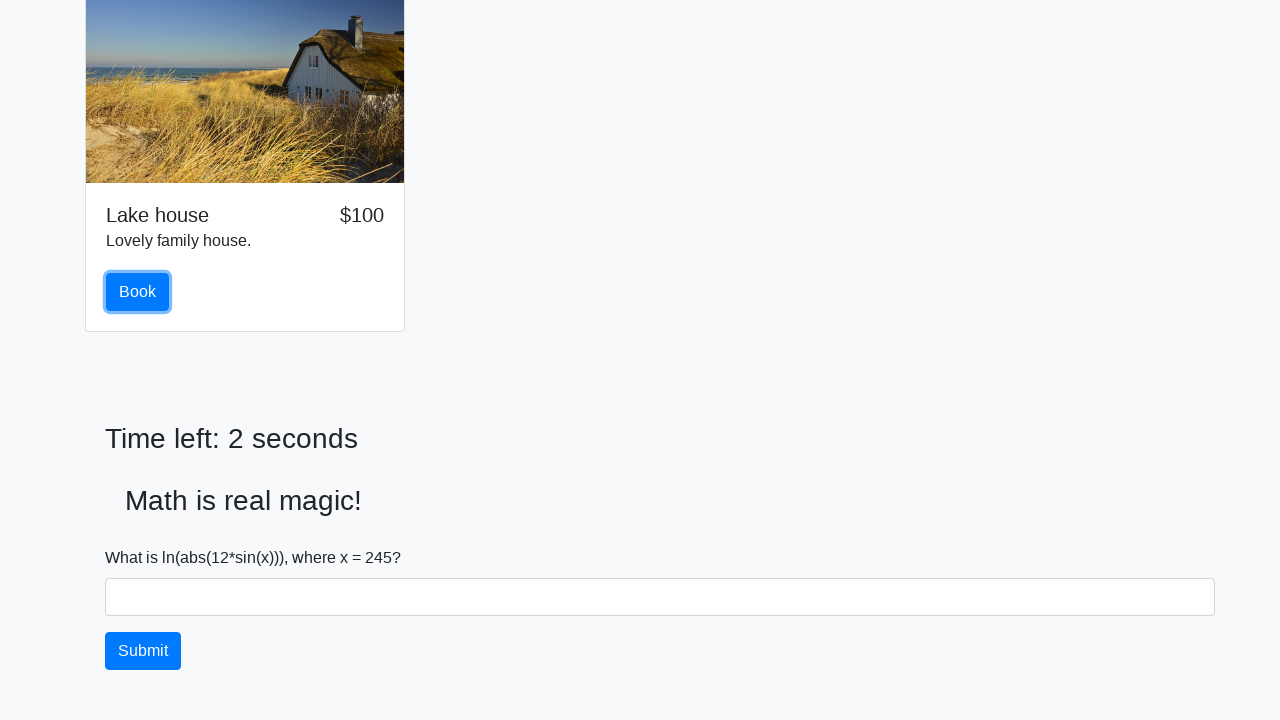

Filled answer field with calculated value: -0.6338396445576024 on #answer
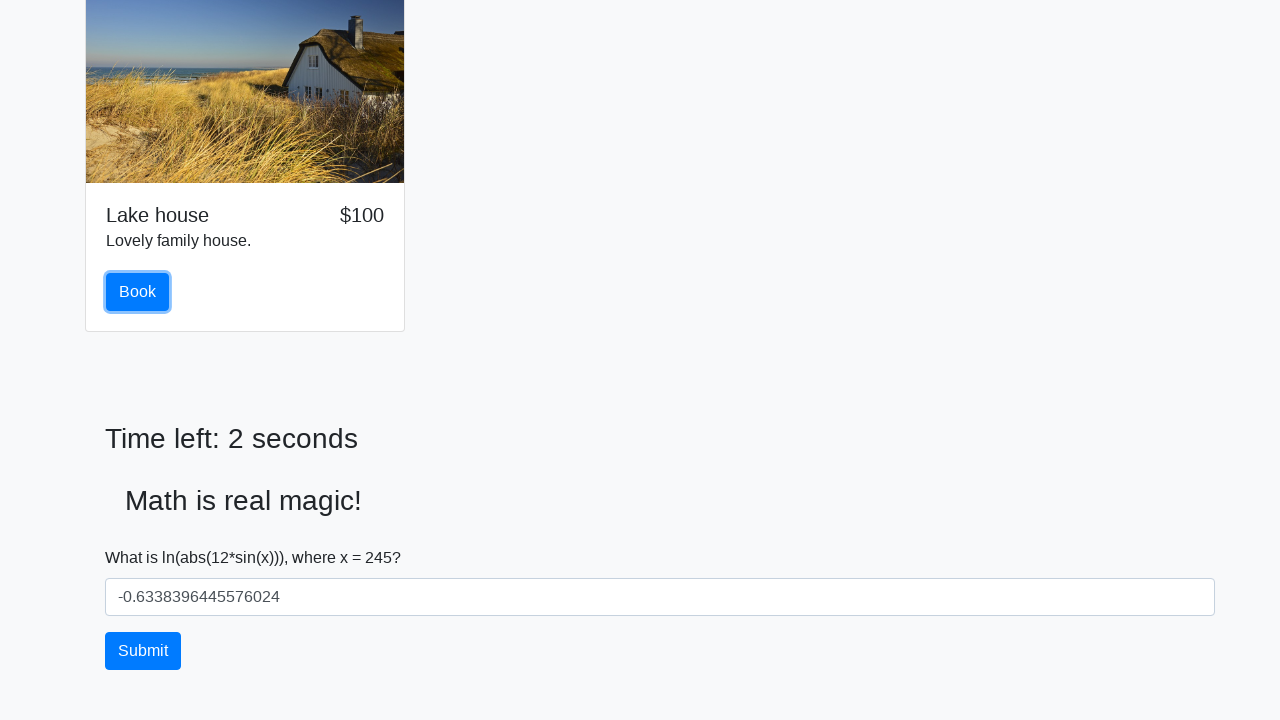

Clicked the solve button at (143, 651) on #solve
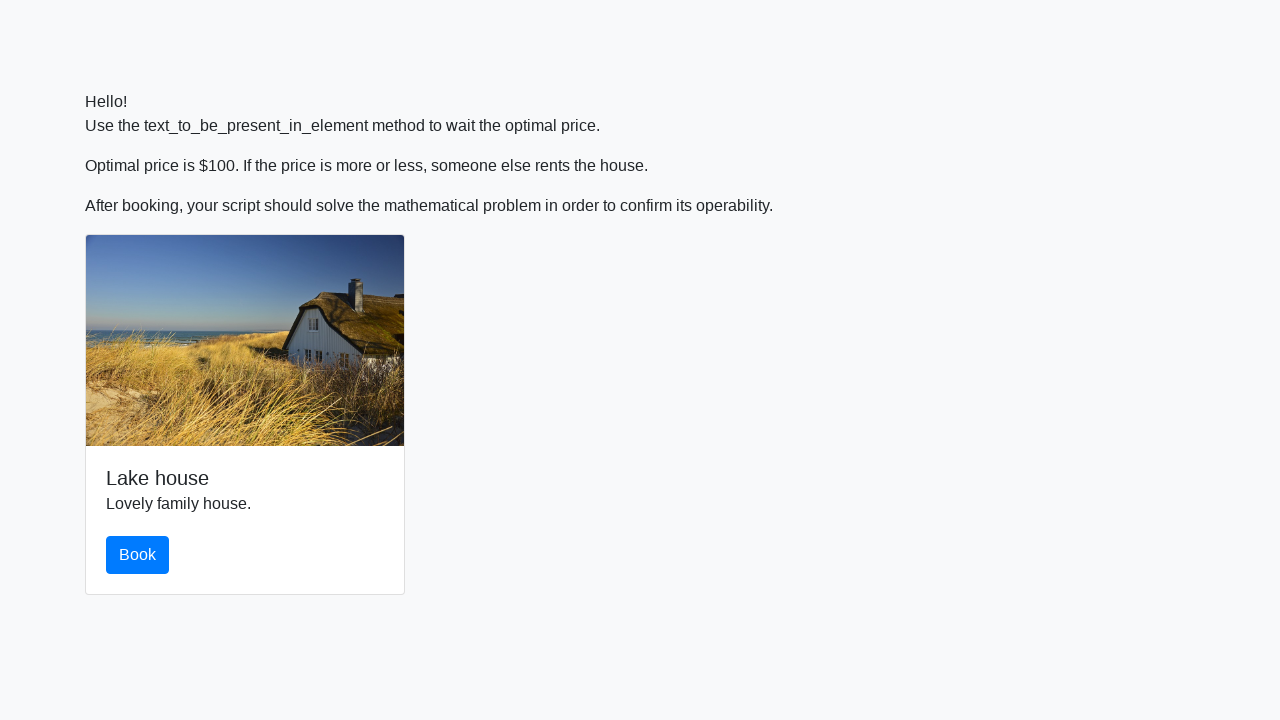

Set up dialog handler to accept alerts
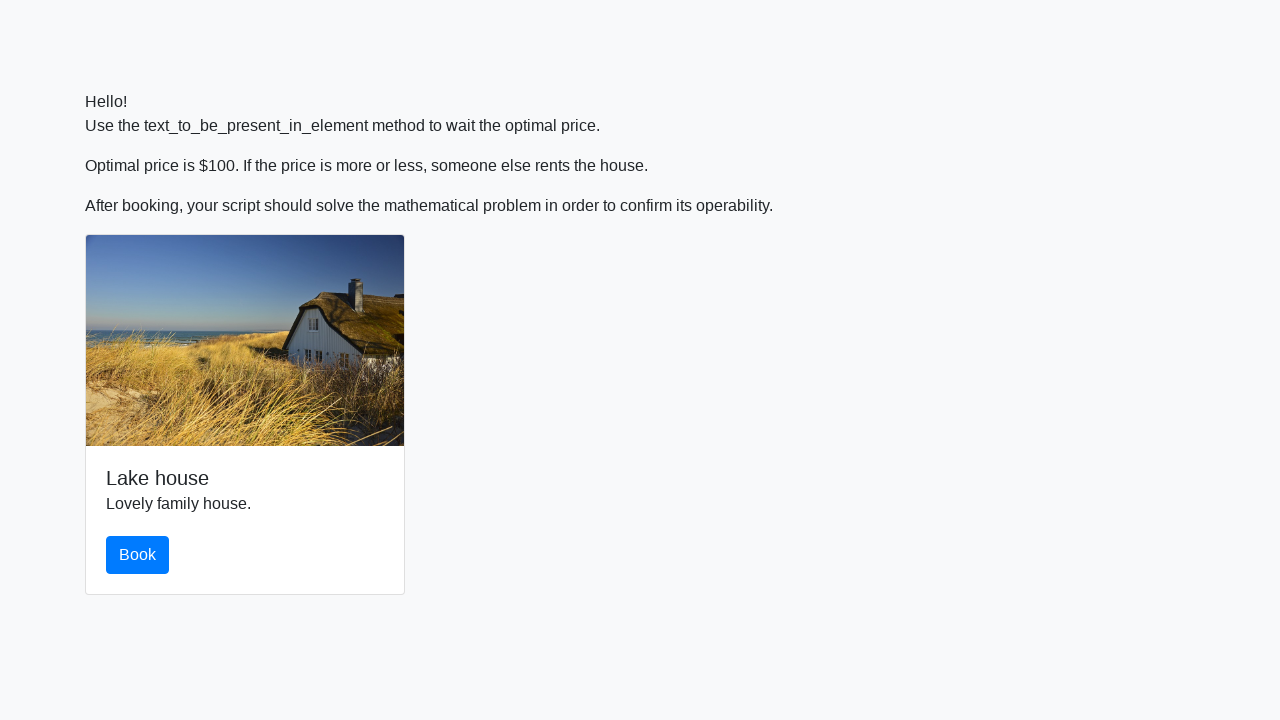

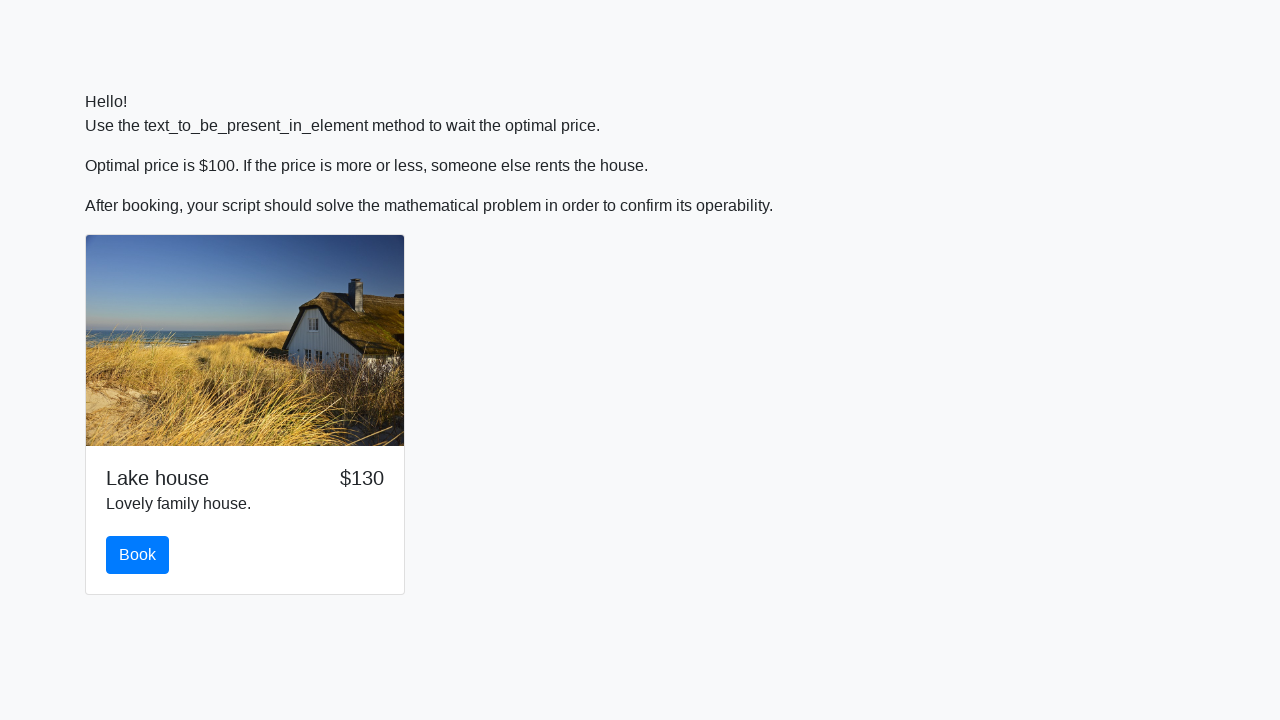